Tests a basic calculator web application by selecting build type, entering numbers, selecting operation, and verifying the calculation result

Starting URL: https://testsheepnz.github.io/BasicCalculator.html

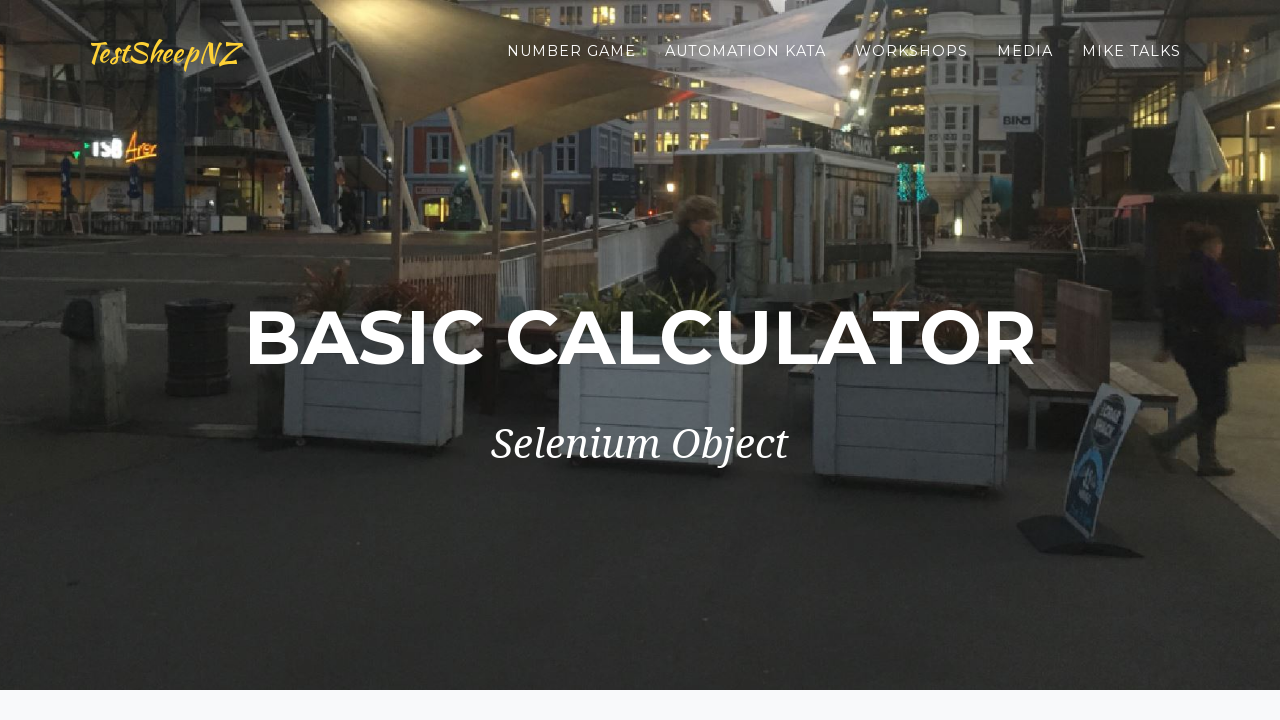

Set viewport size to 1920x1080
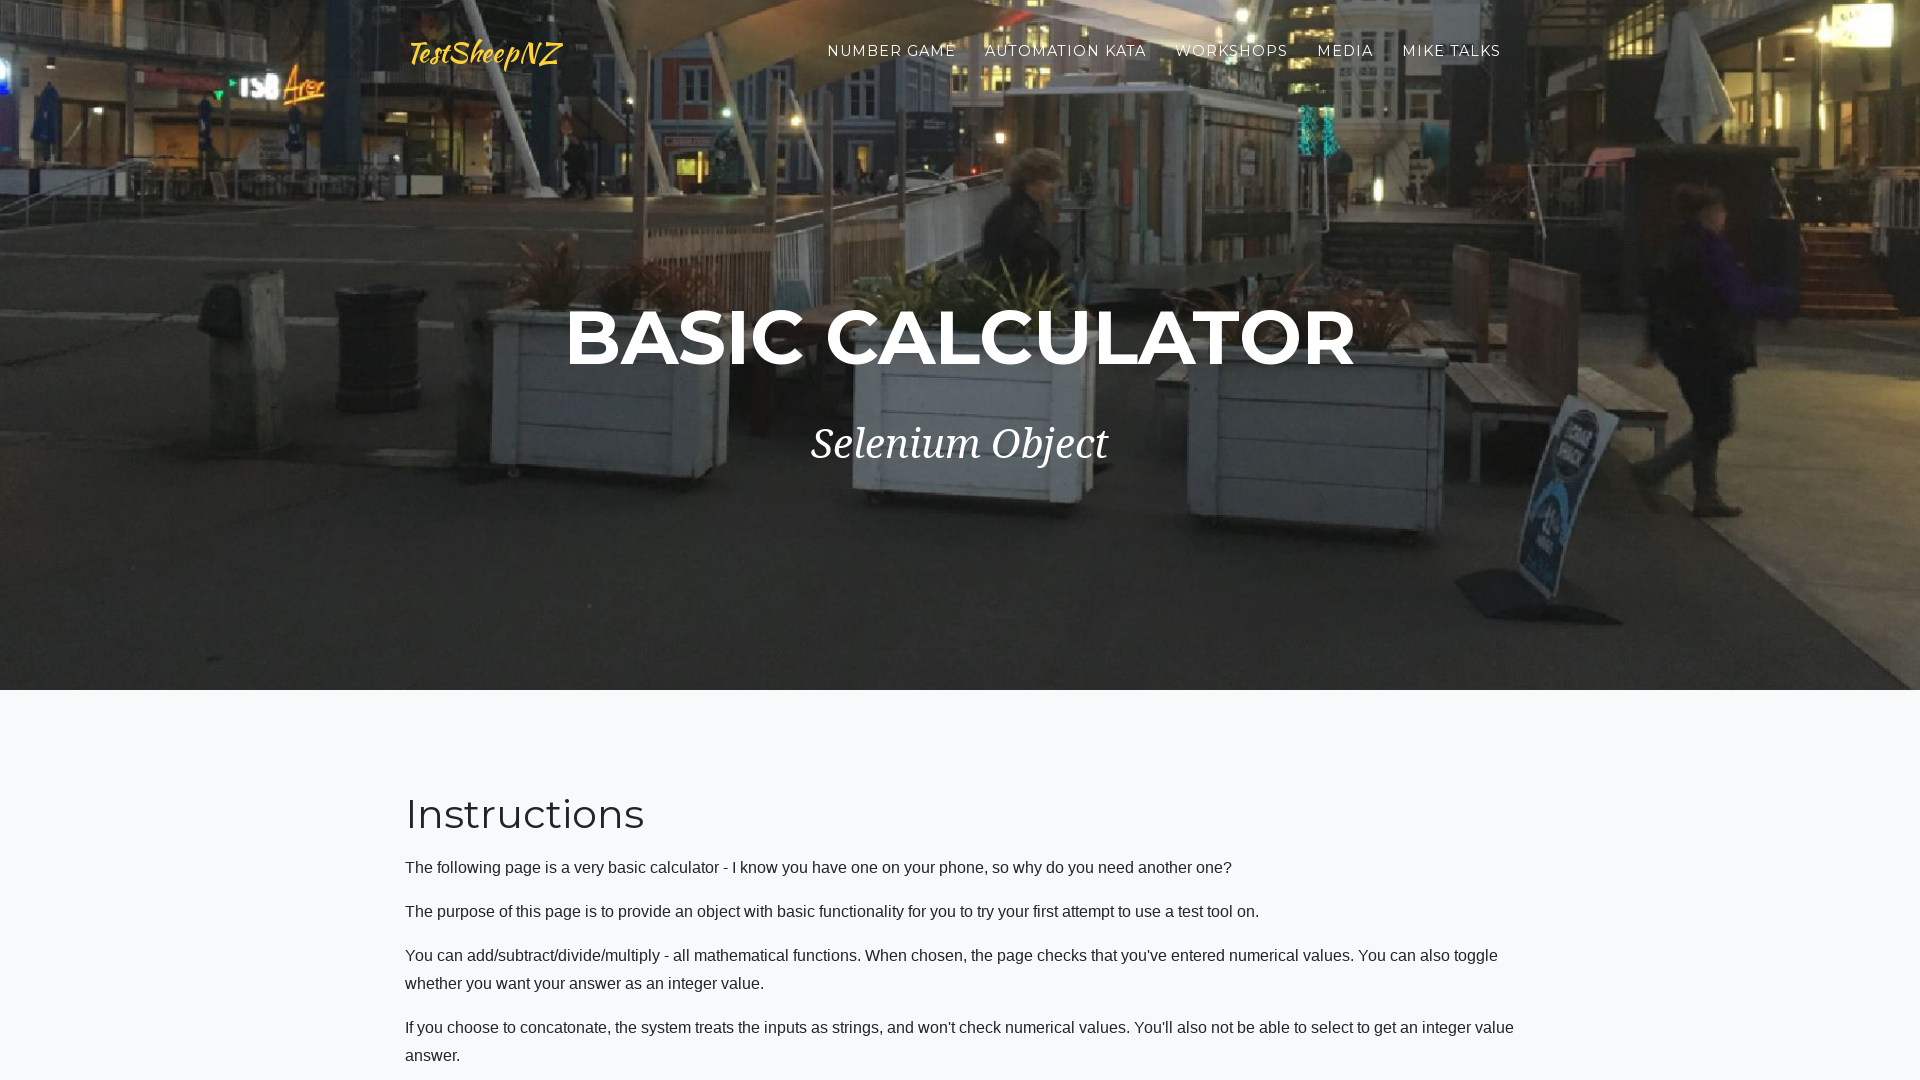

Scrolled to bottom of page
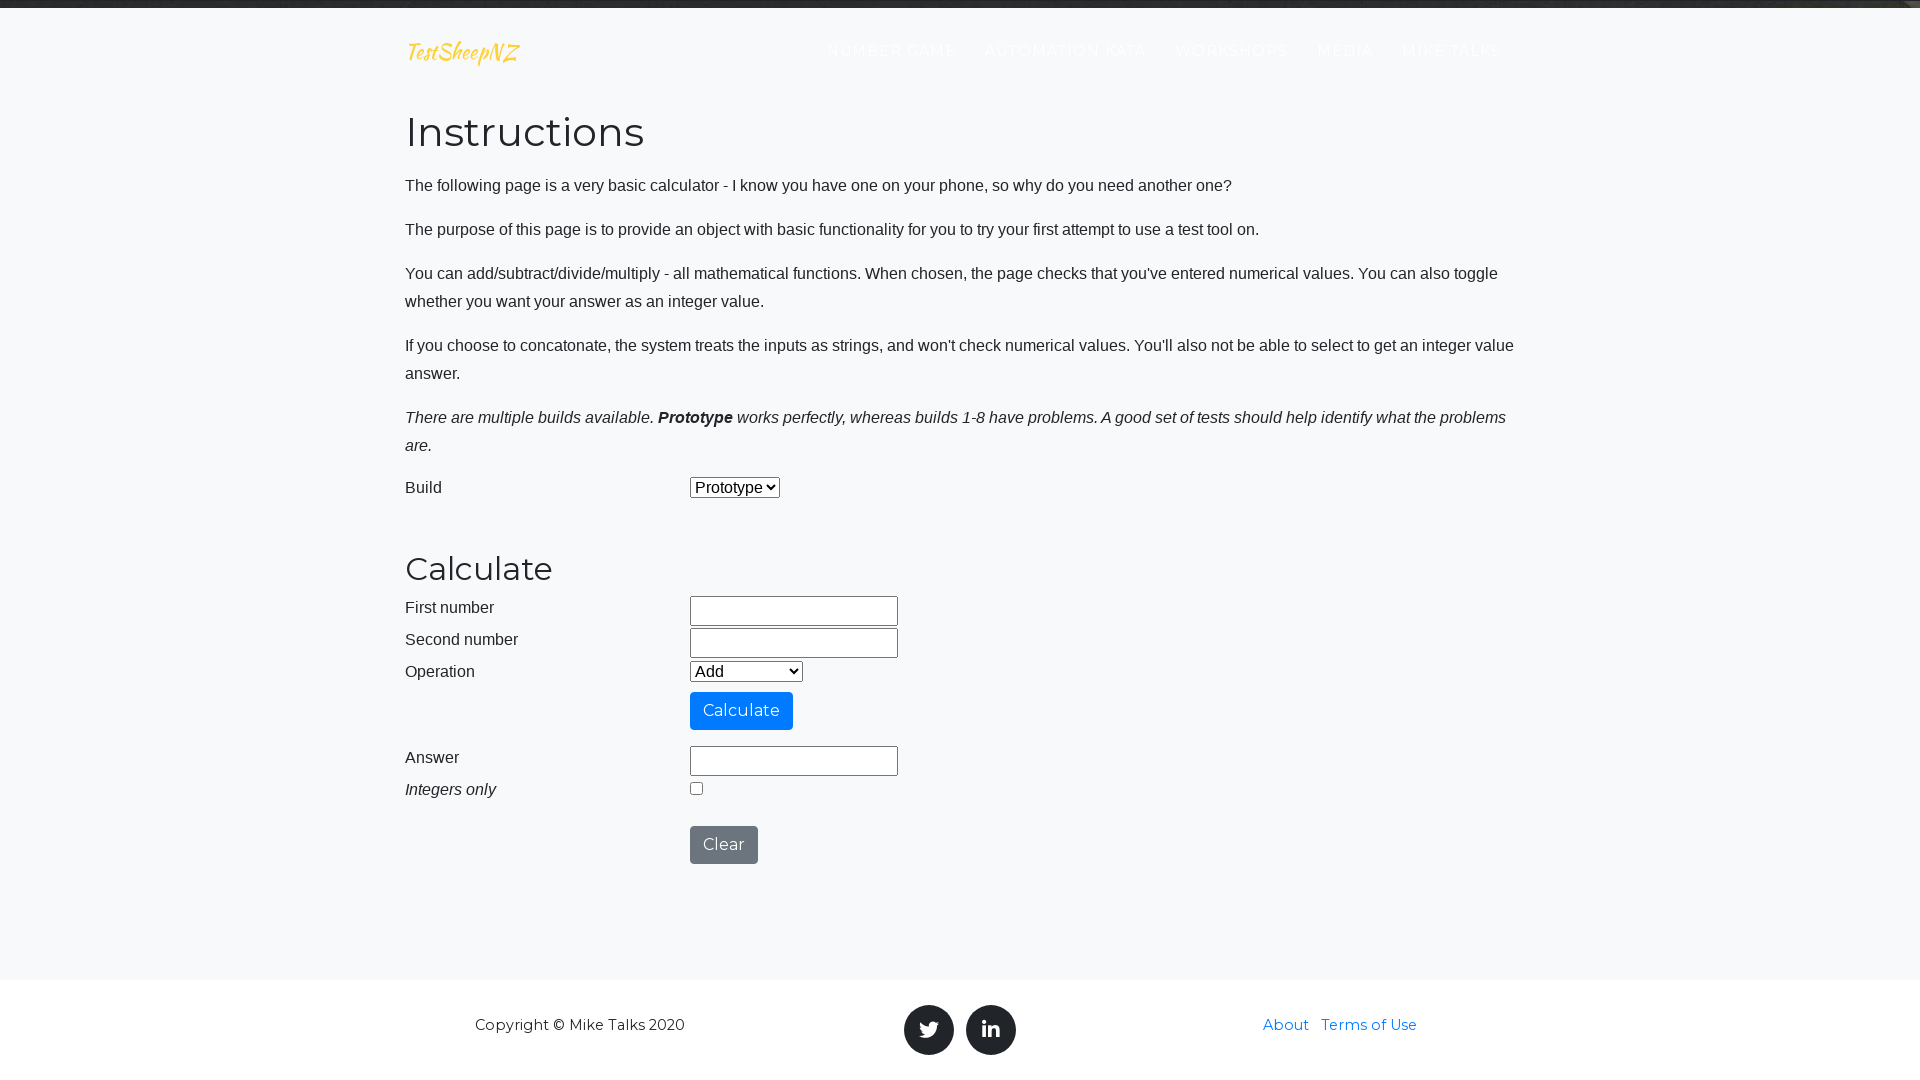

Selected 'Prototype' from build dropdown on #selectBuild
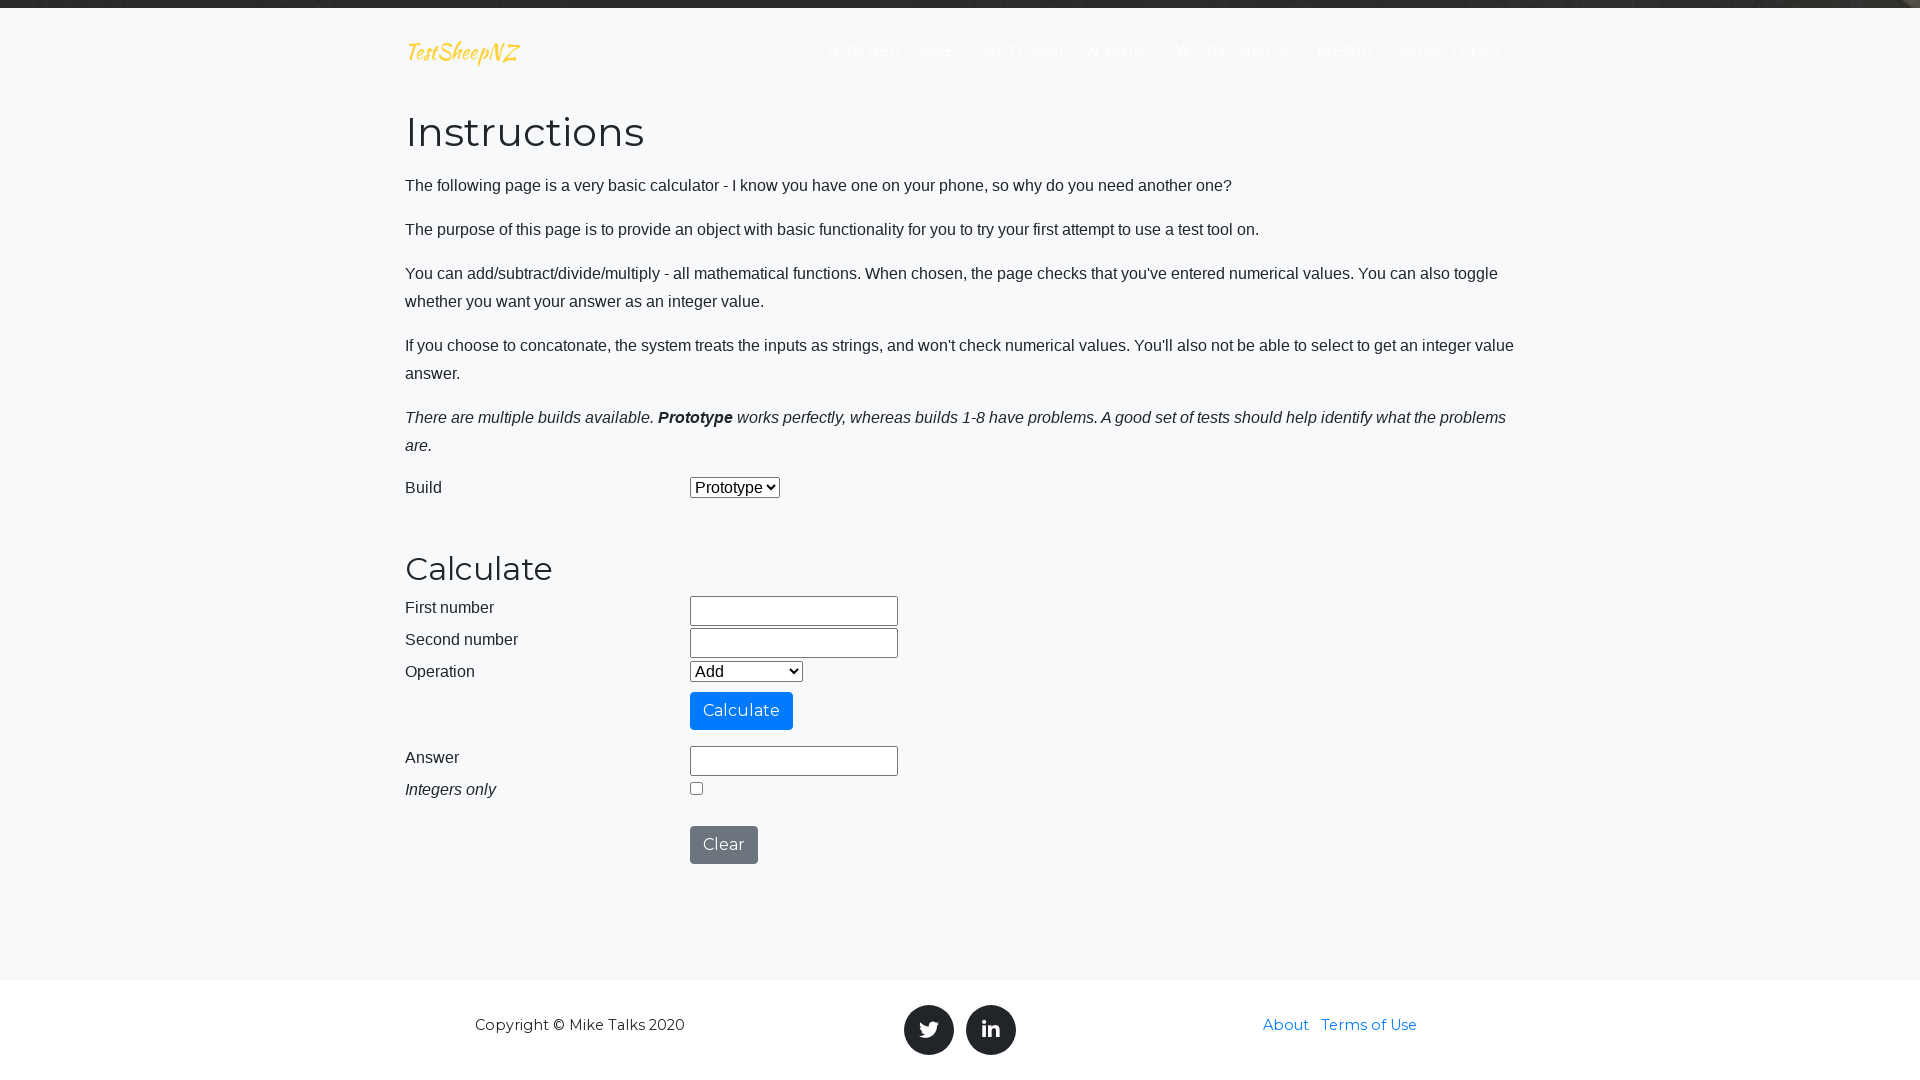

Entered '2' in first number field on #number1Field
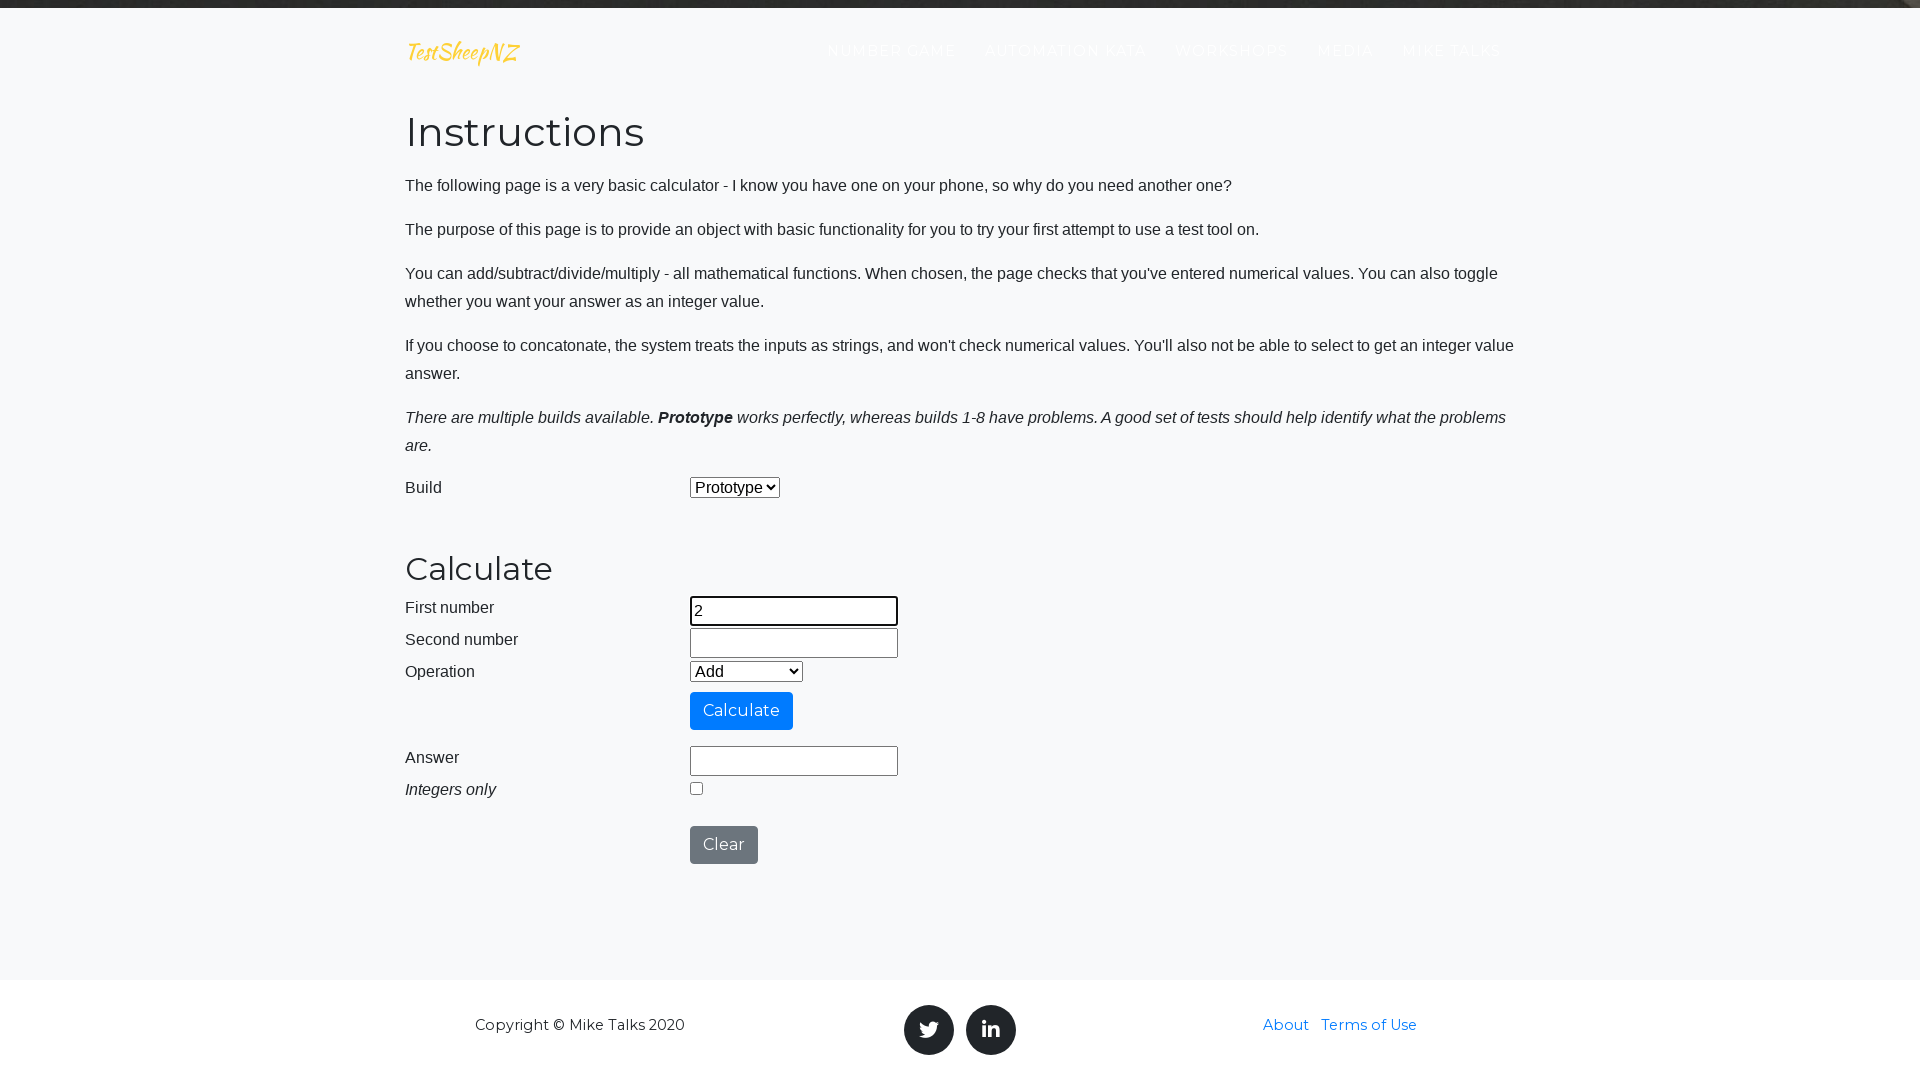

Entered '3' in second number field on #number2Field
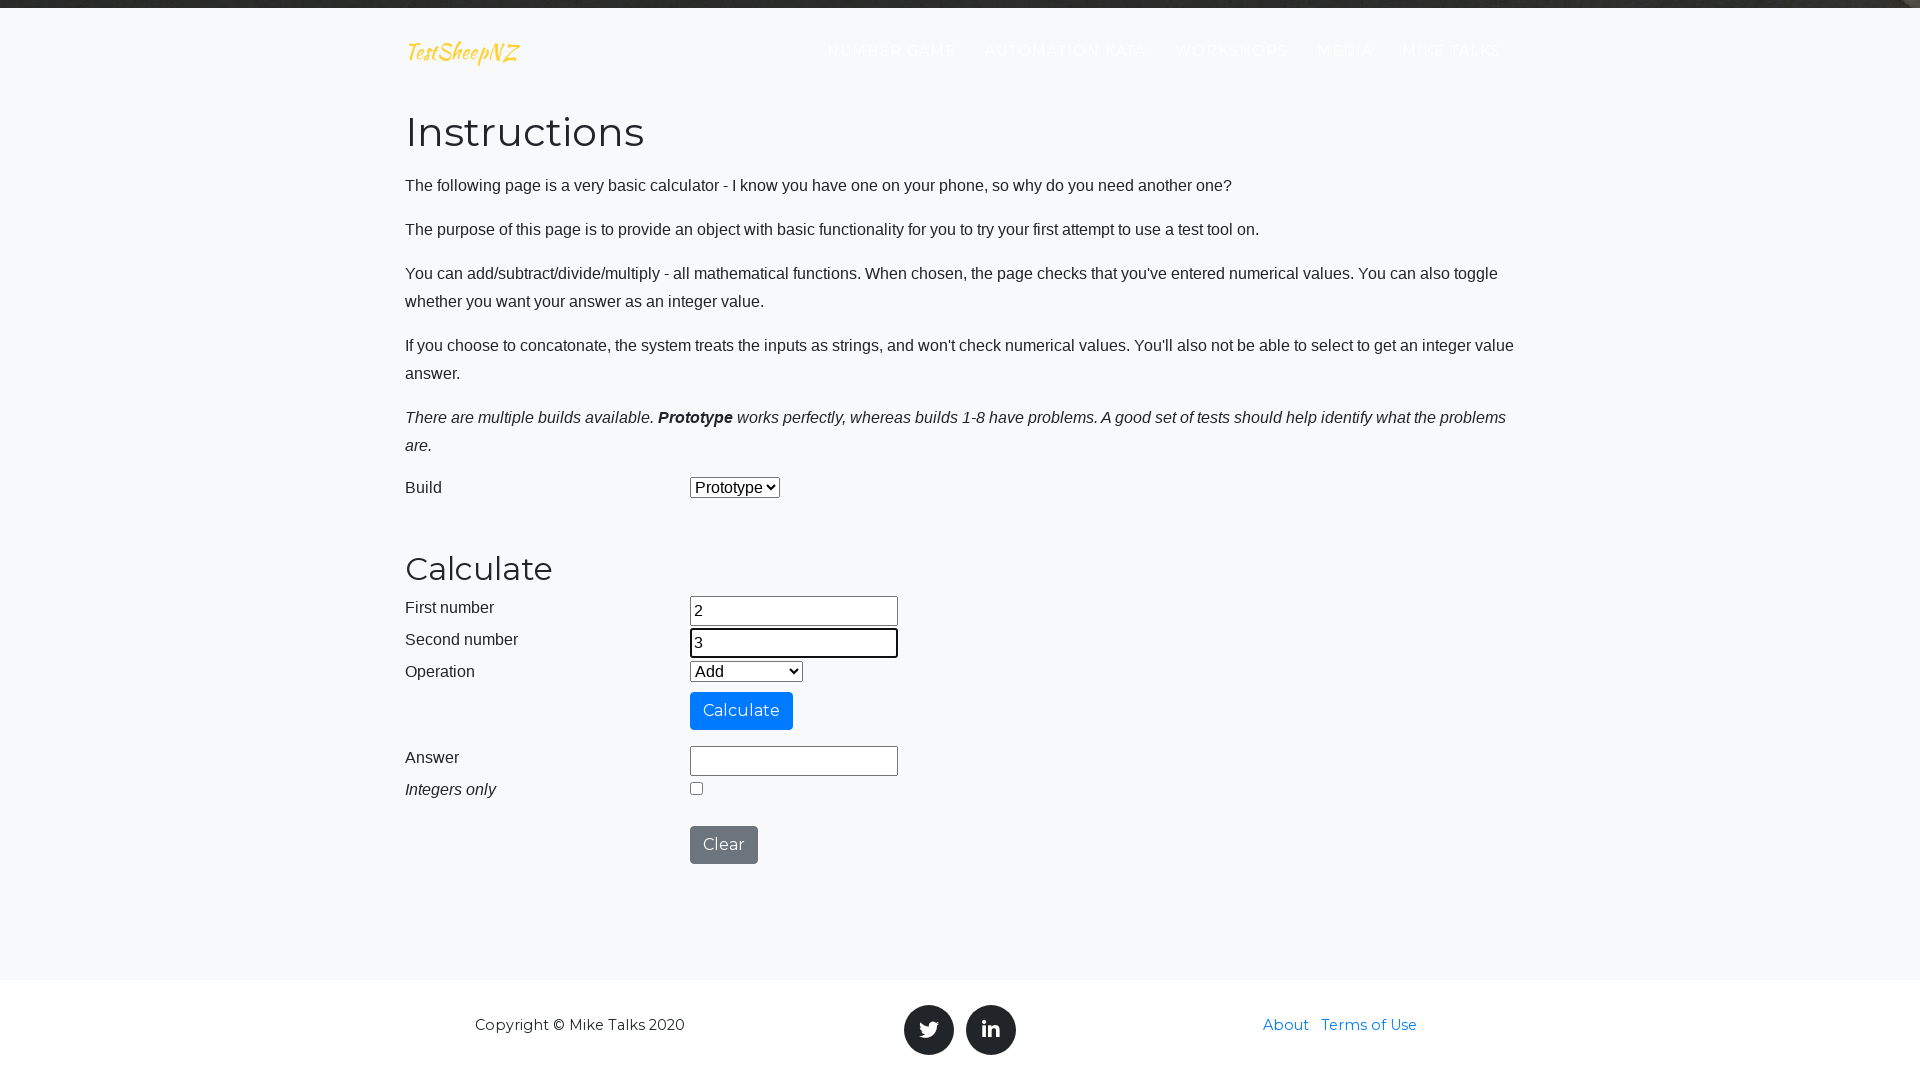

Selected 'Subtract' operation from dropdown on #selectOperationDropdown
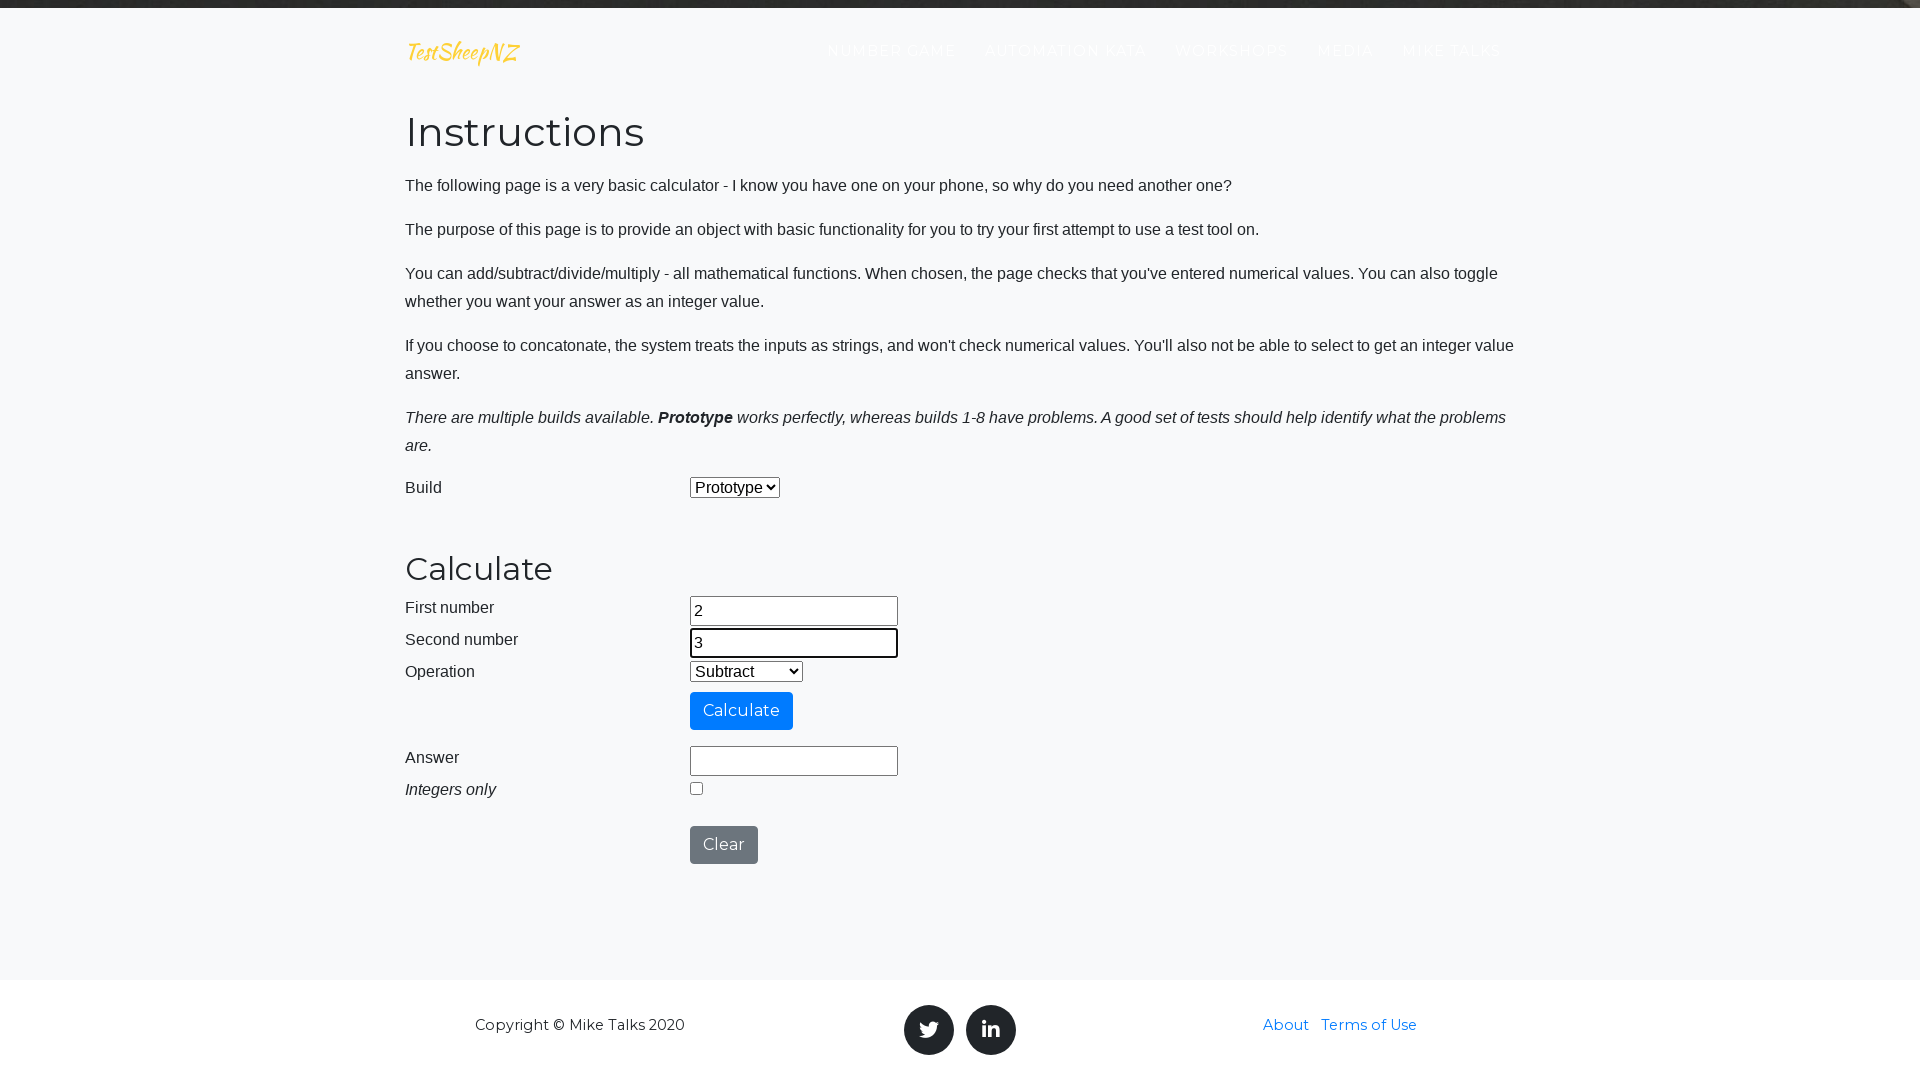

Clicked calculate button at (742, 711) on #calculateButton
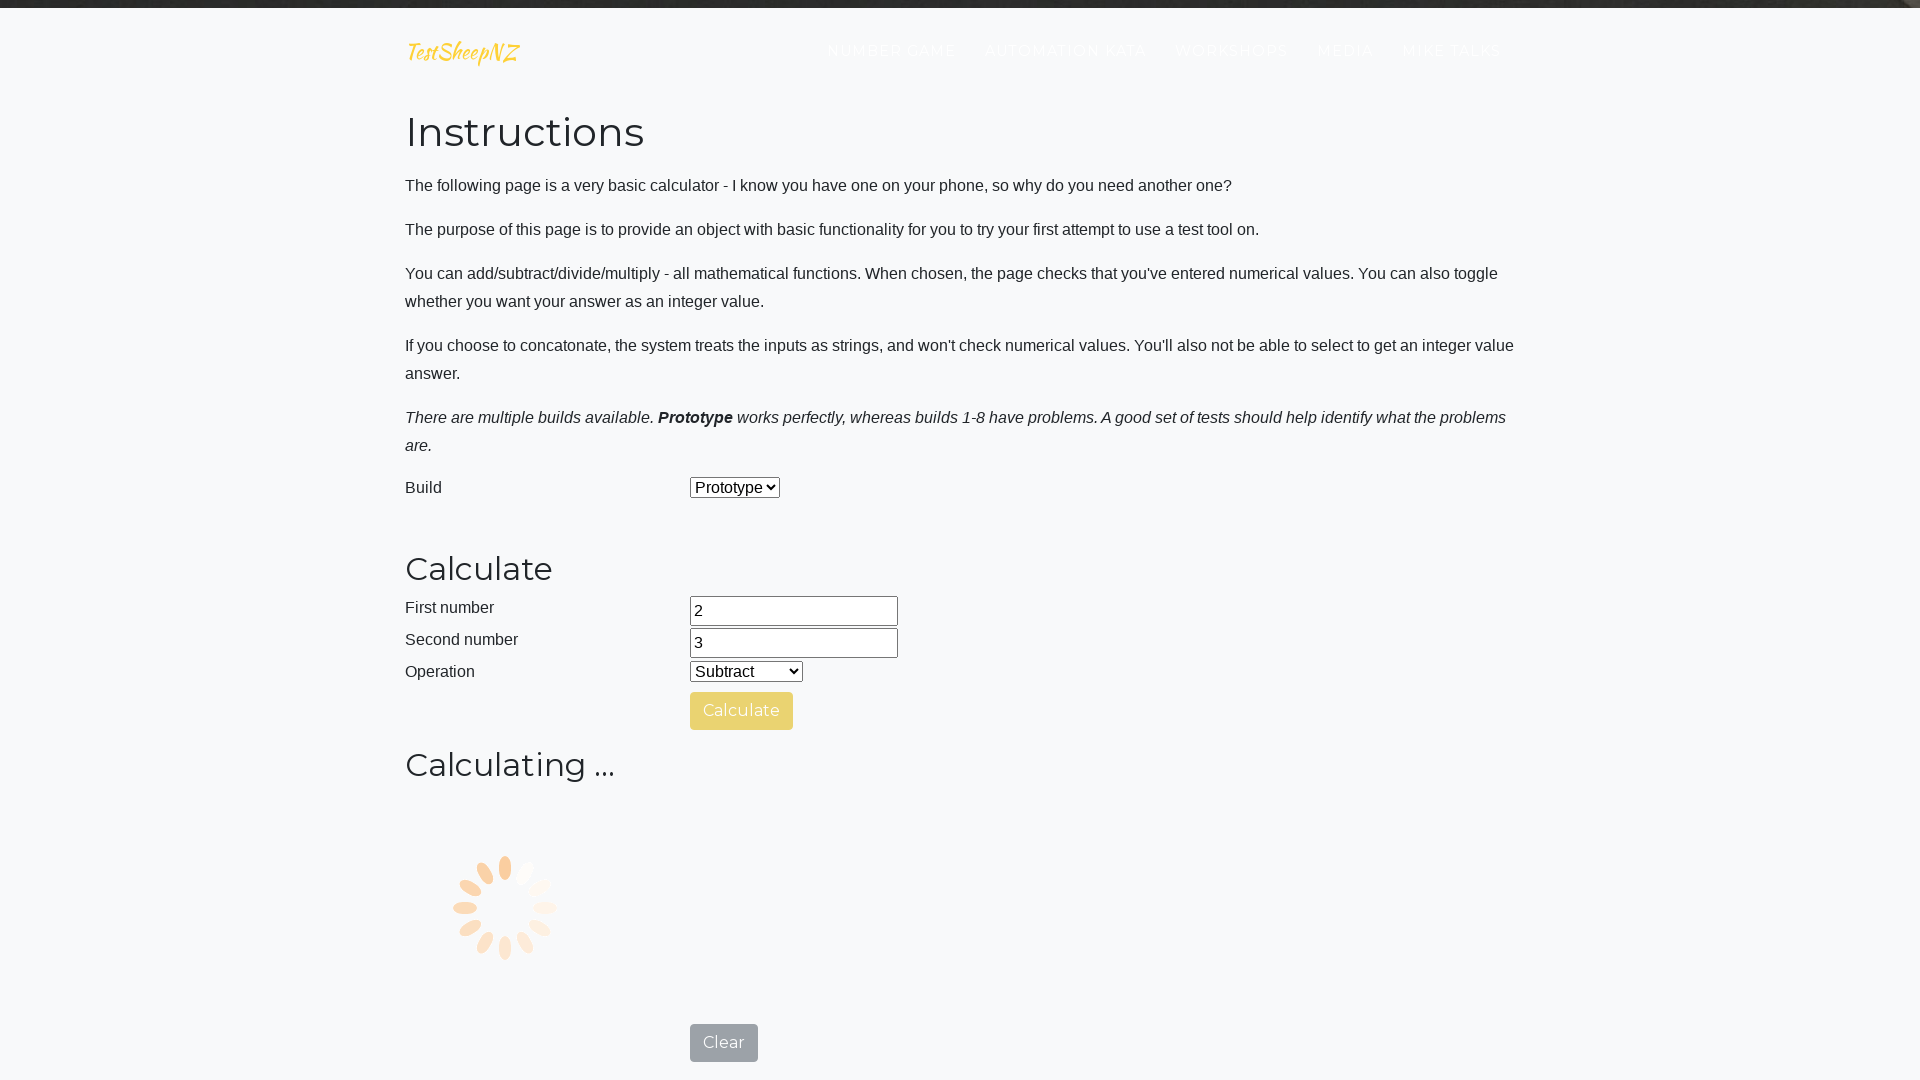

Answer field populated with calculation result
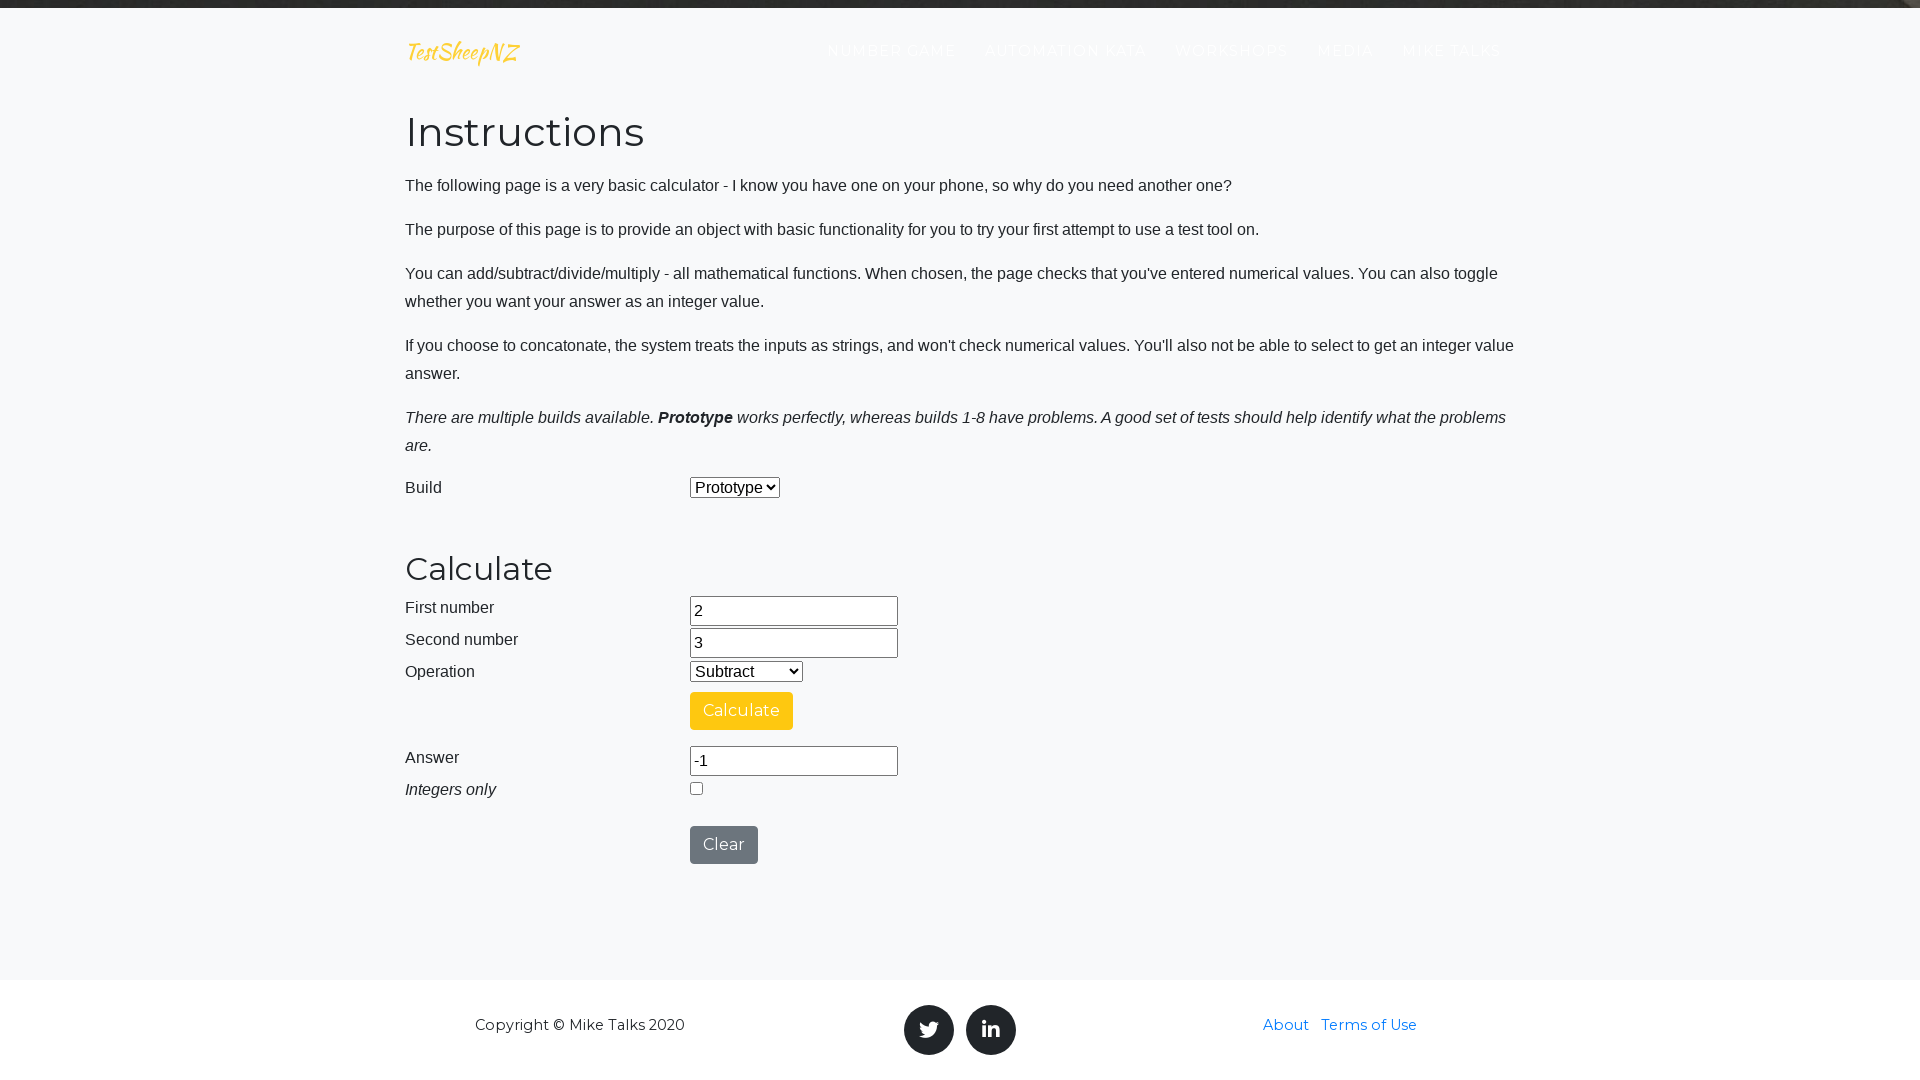

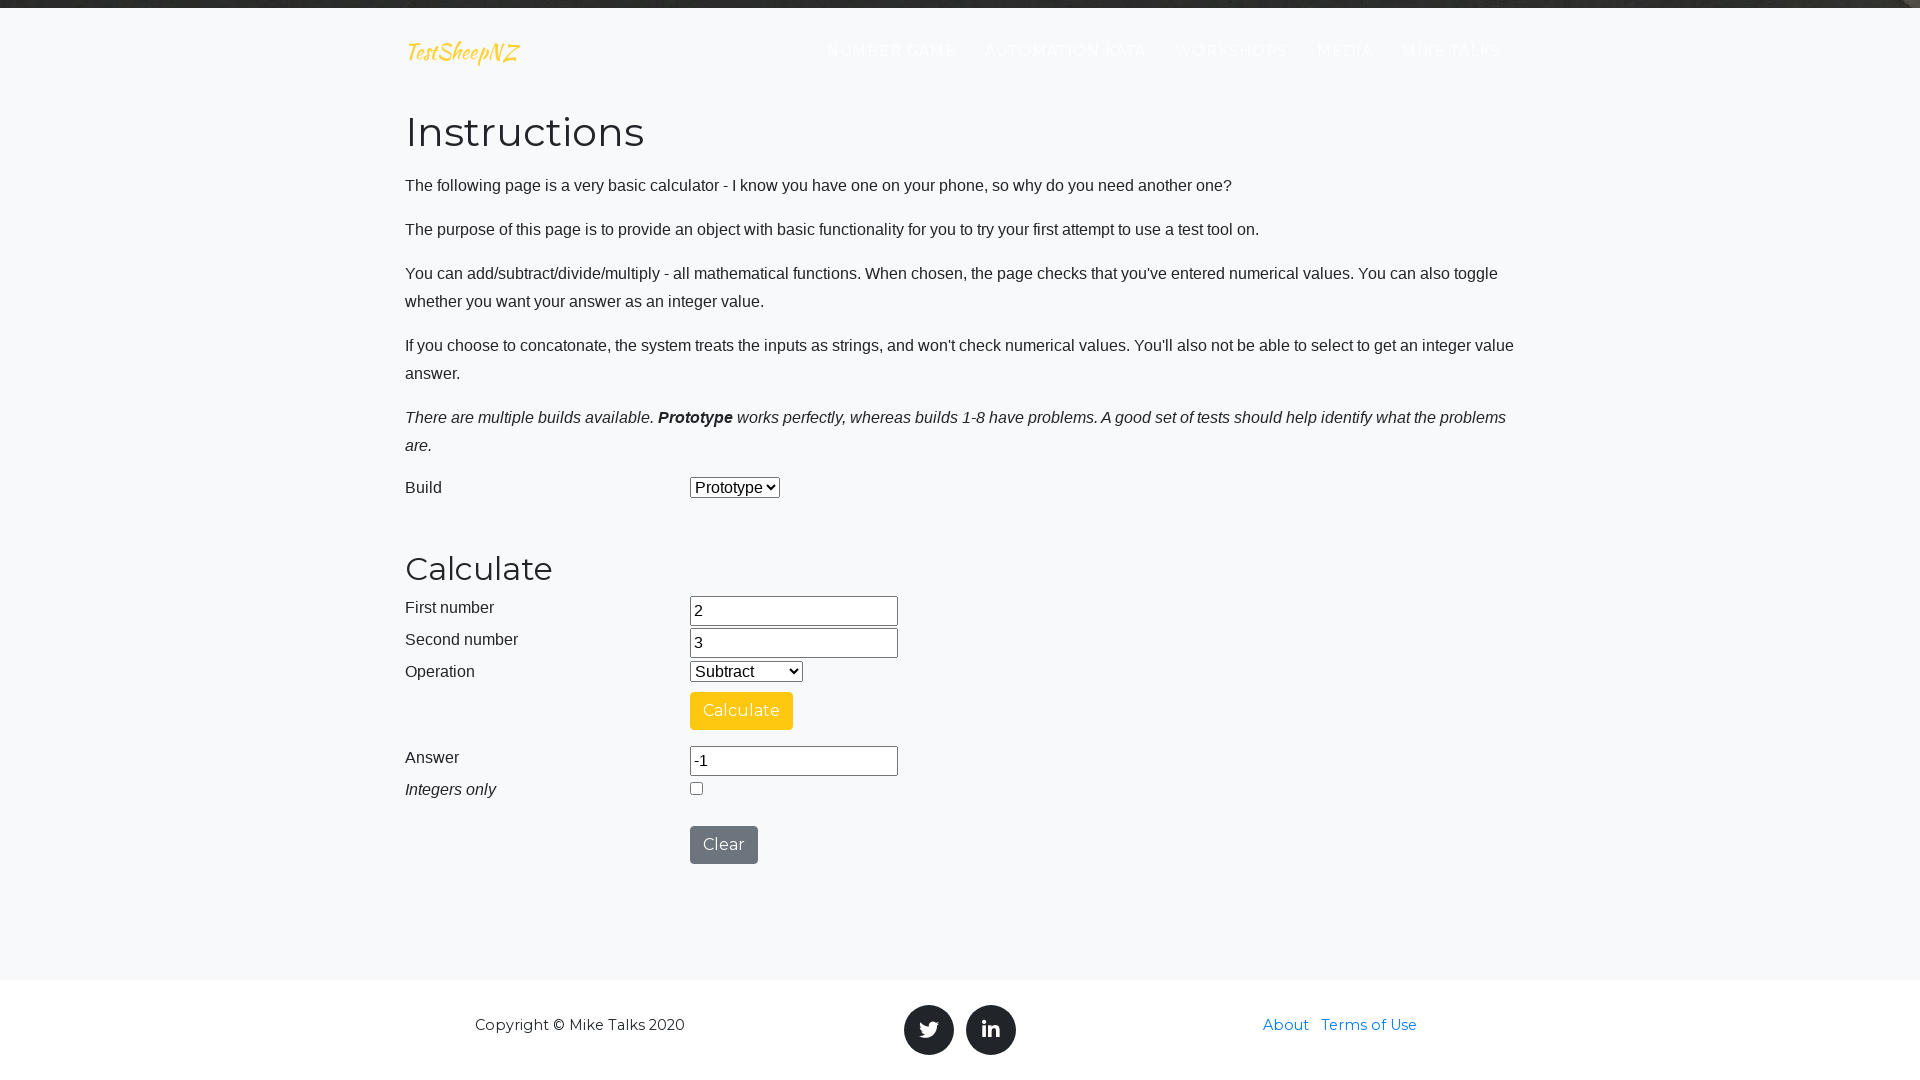